Tests dropdown menu interactions by selecting and deselecting options using different methods (by value, visible text, and index)

Starting URL: https://www.selenium.dev/selenium/web/web-form.html

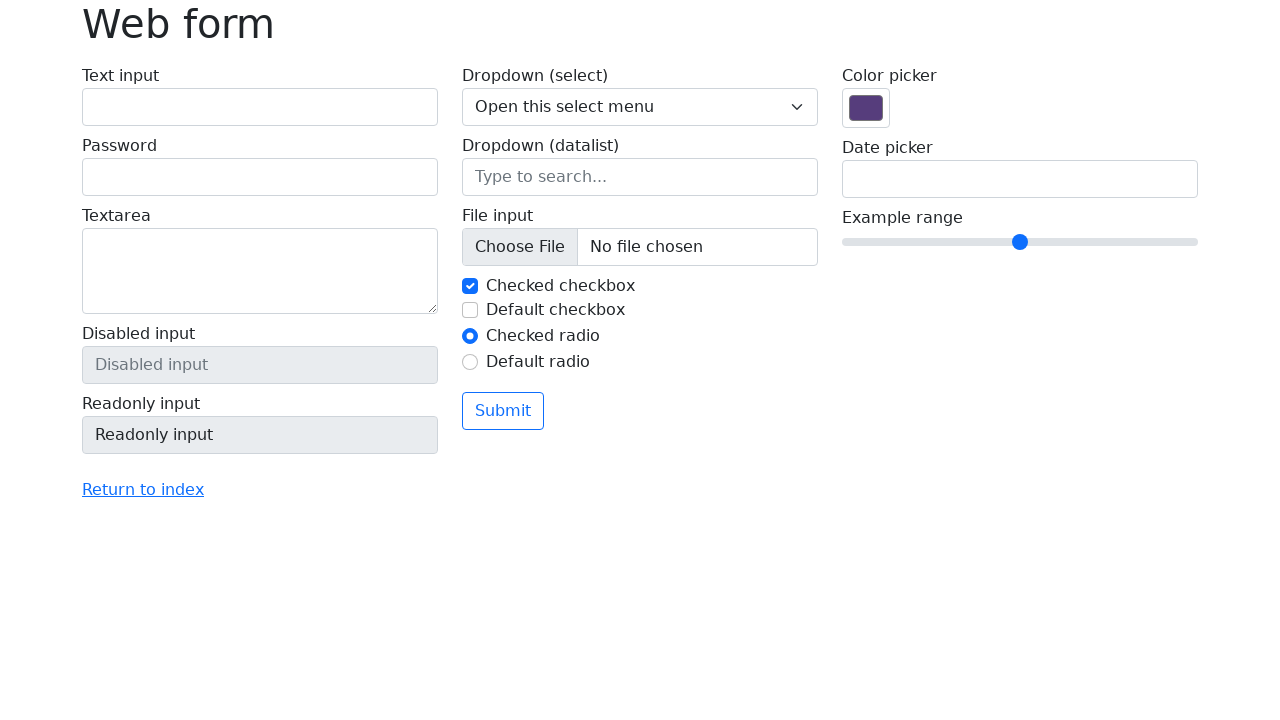

Located dropdown select element by name 'my-select'
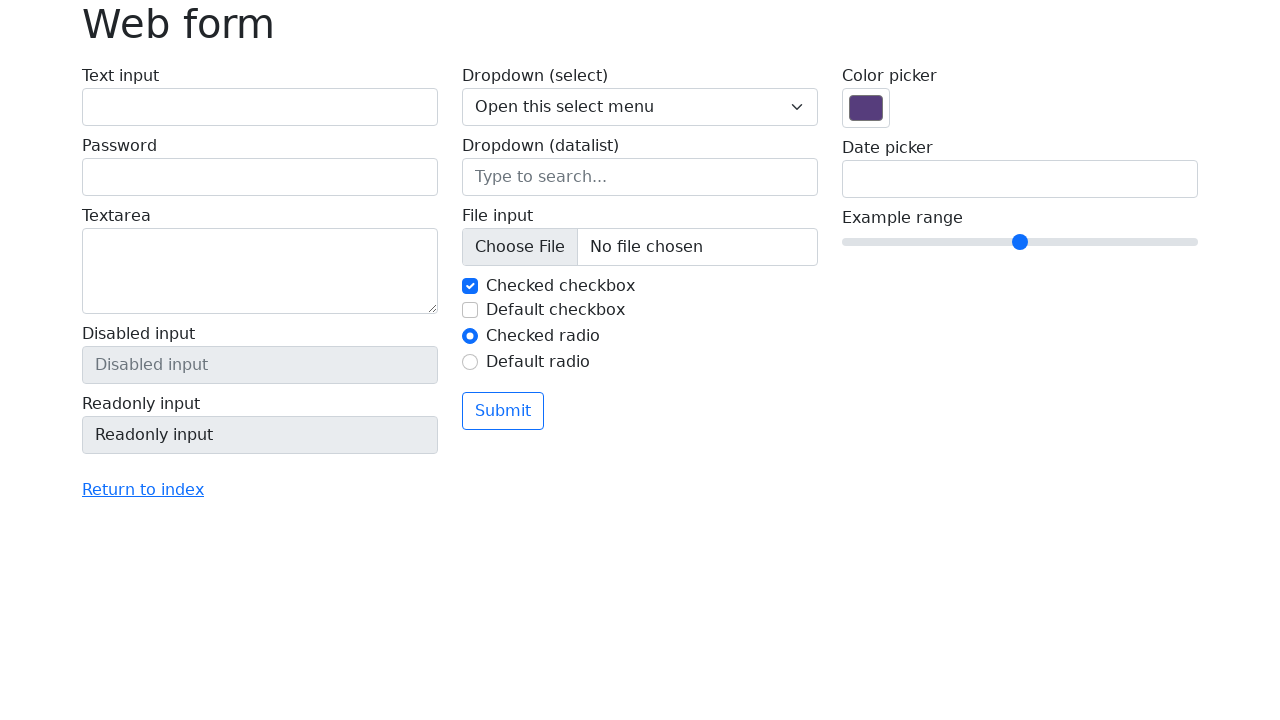

Selected dropdown option by value '2' on select[name='my-select']
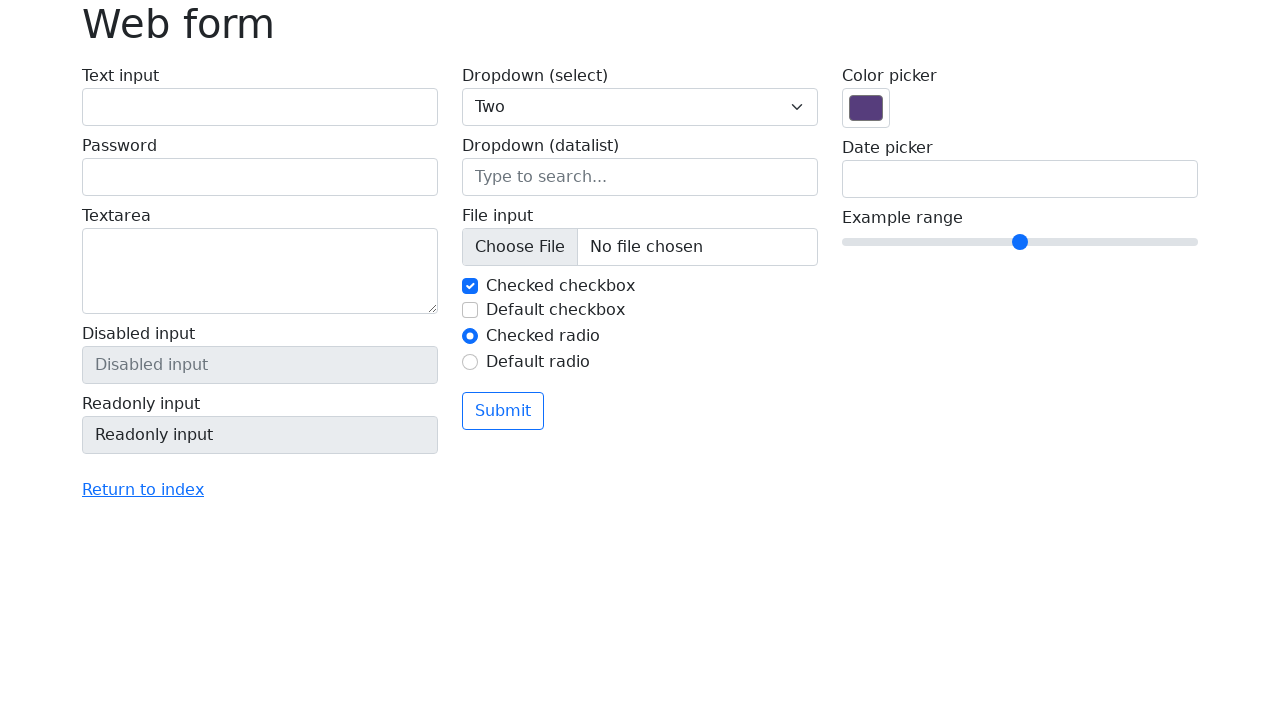

Selected dropdown option by visible text 'Three' on select[name='my-select']
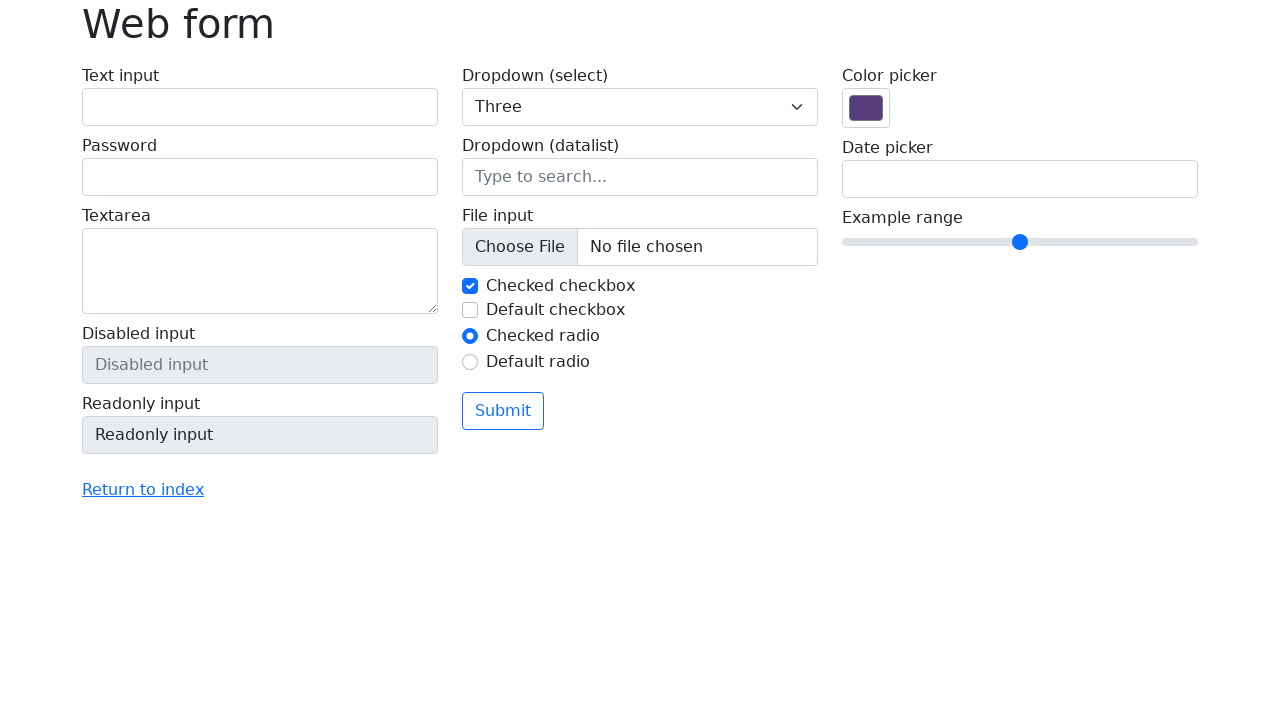

Selected dropdown option by index 1 (second option) on select[name='my-select']
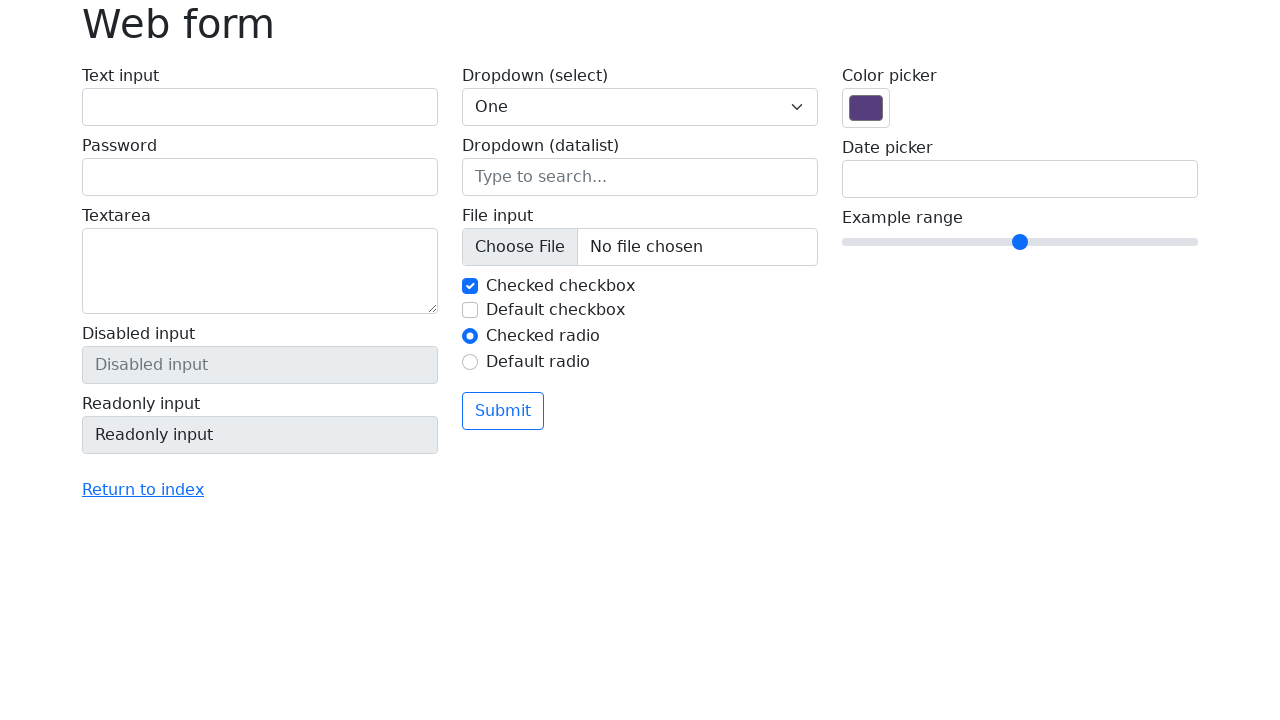

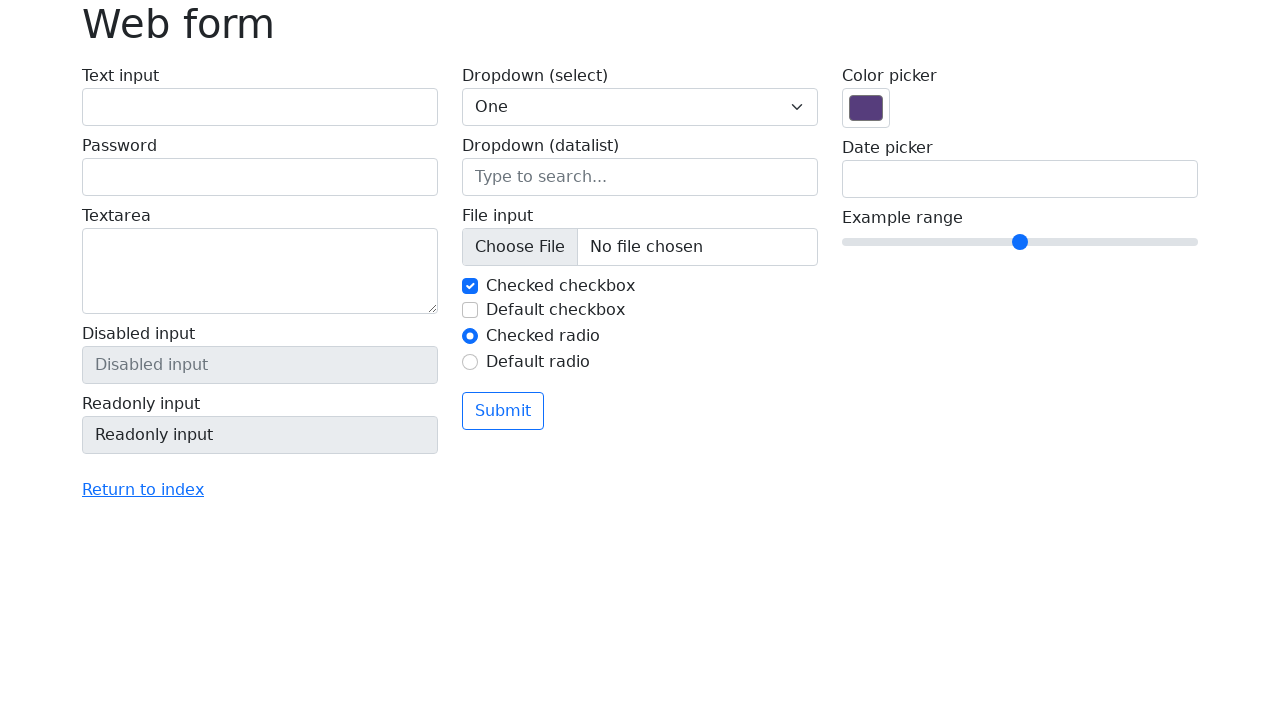